Tests locating a link by role and name, then clicking it to navigate

Starting URL: https://www.w3schools.com

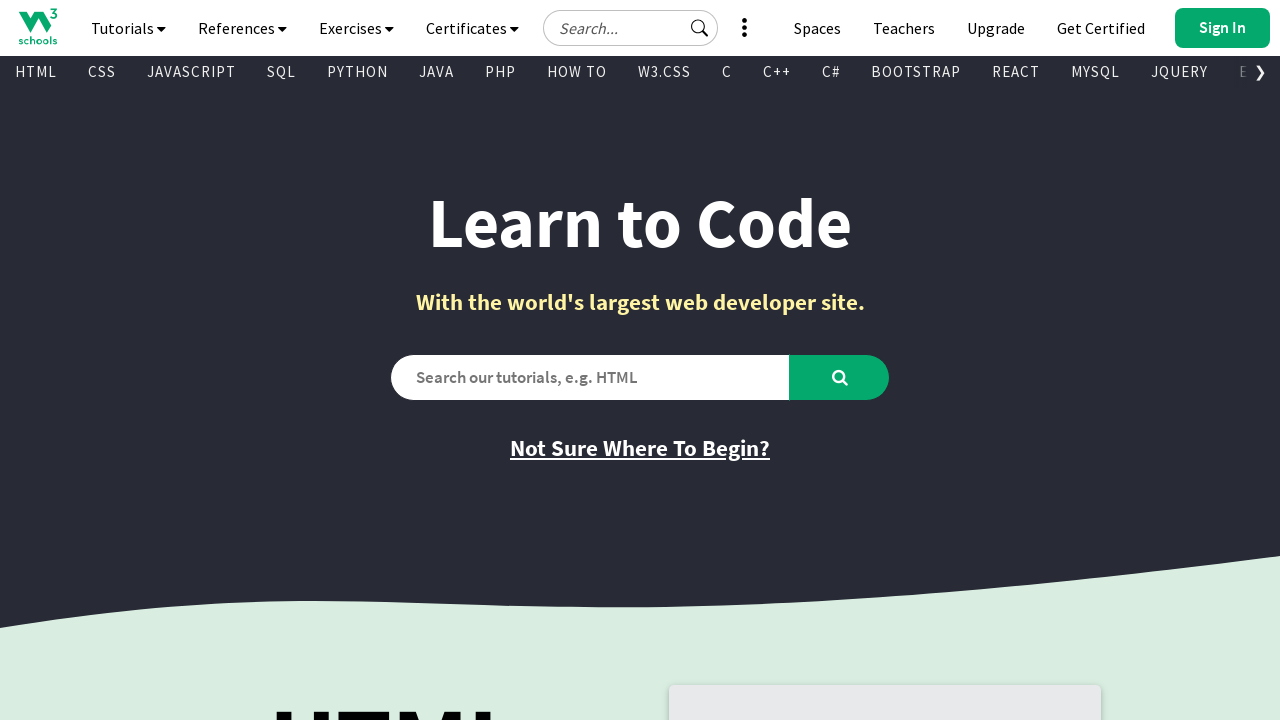

Located W3Schools Academy link by role and name
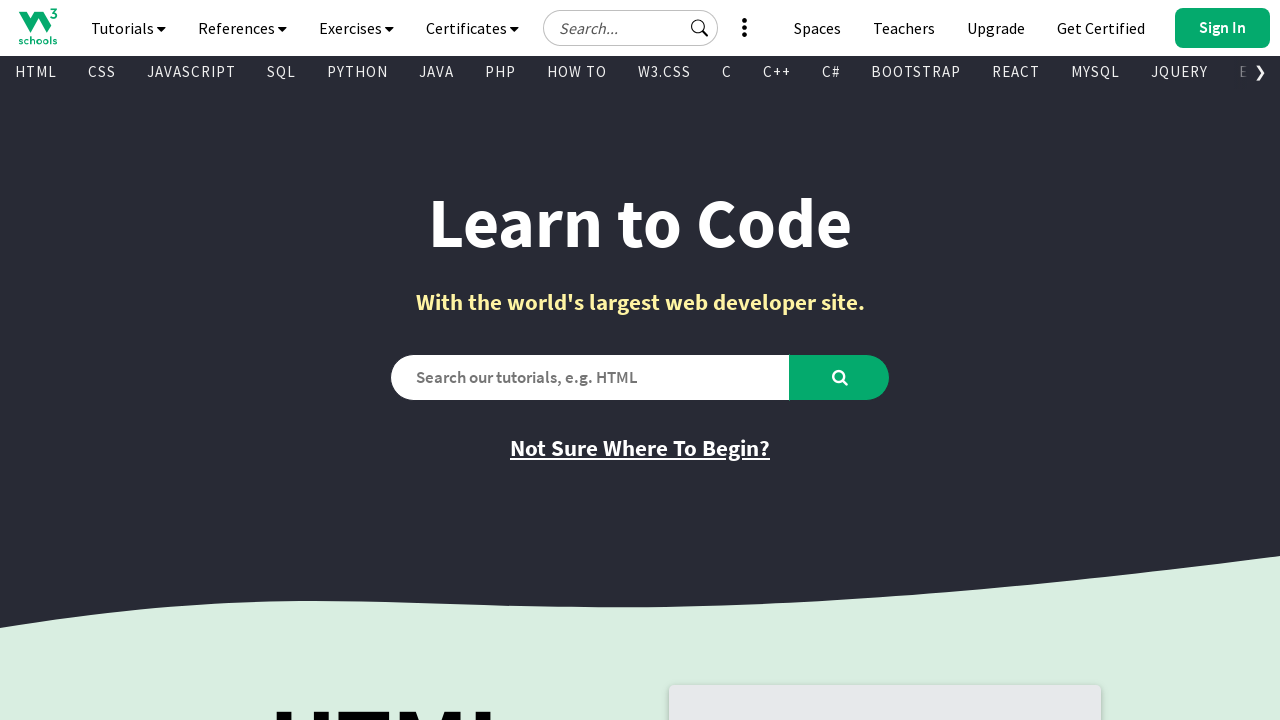

Clicked W3Schools Academy link to navigate at (904, 28) on internal:role=link[name="W3Schools Academy"i]
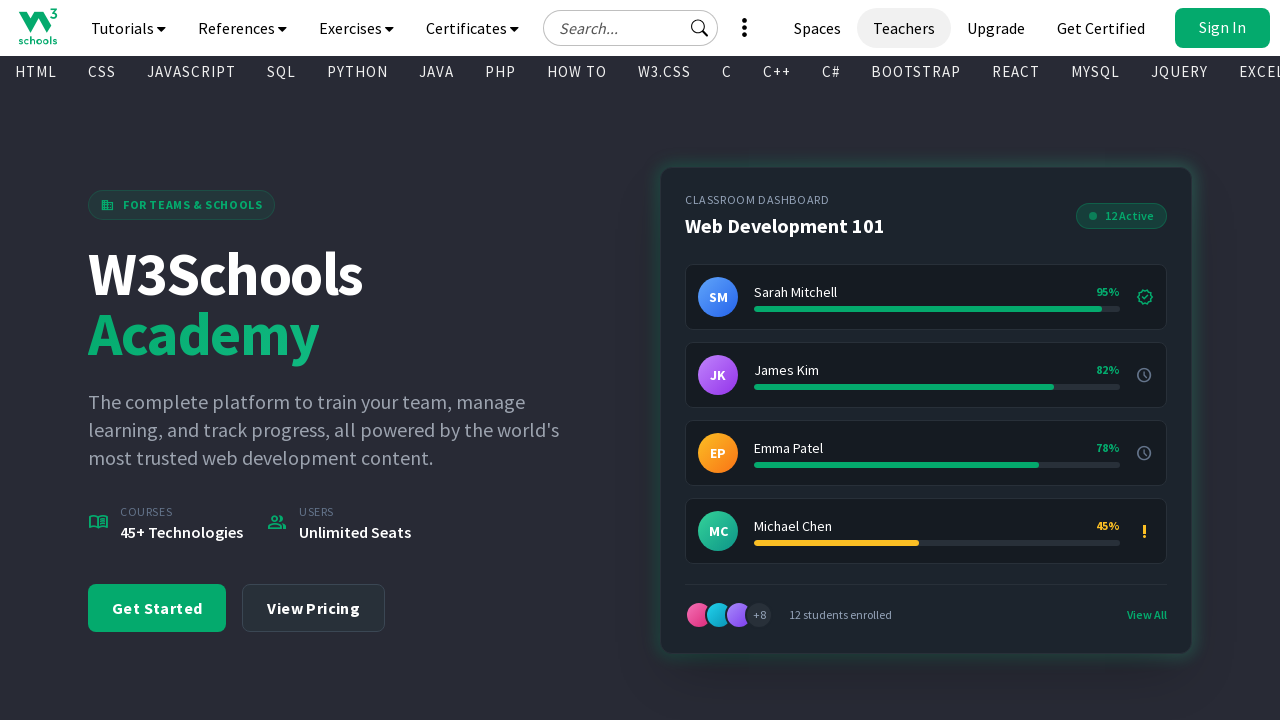

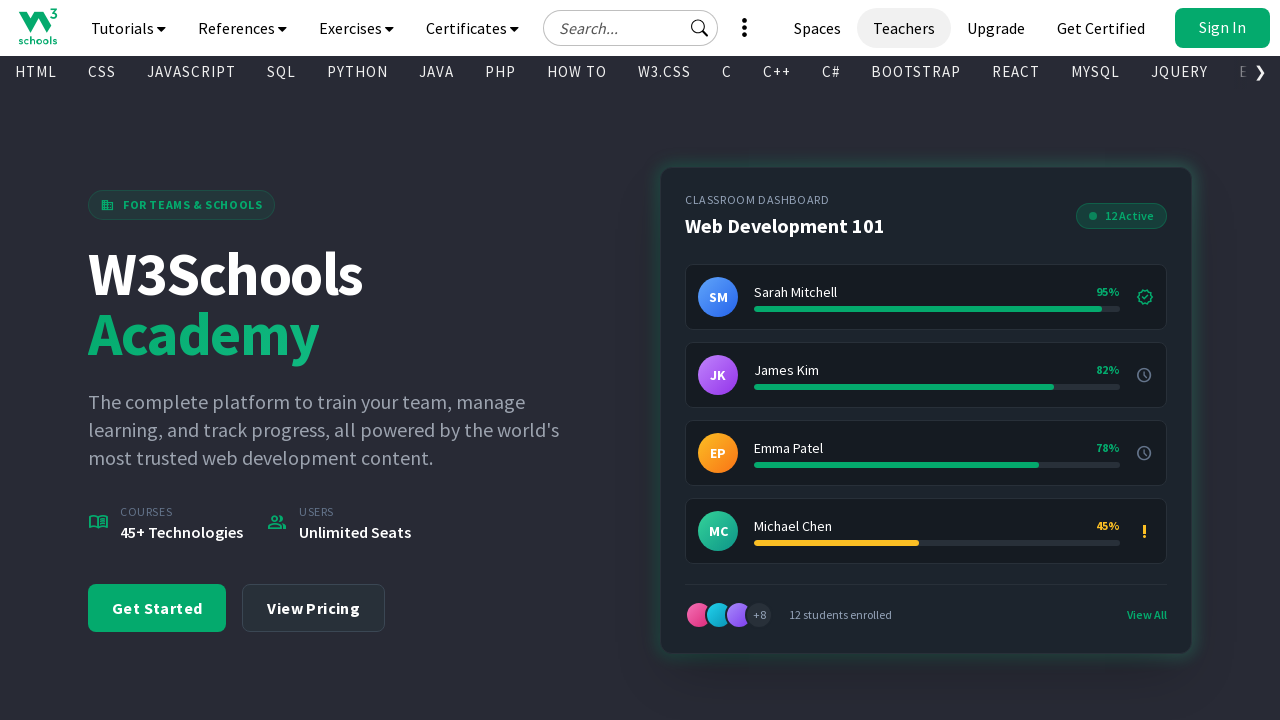